Tests the Python.org search functionality by entering a search query "pycon" and submitting the search form

Starting URL: http://www.python.org

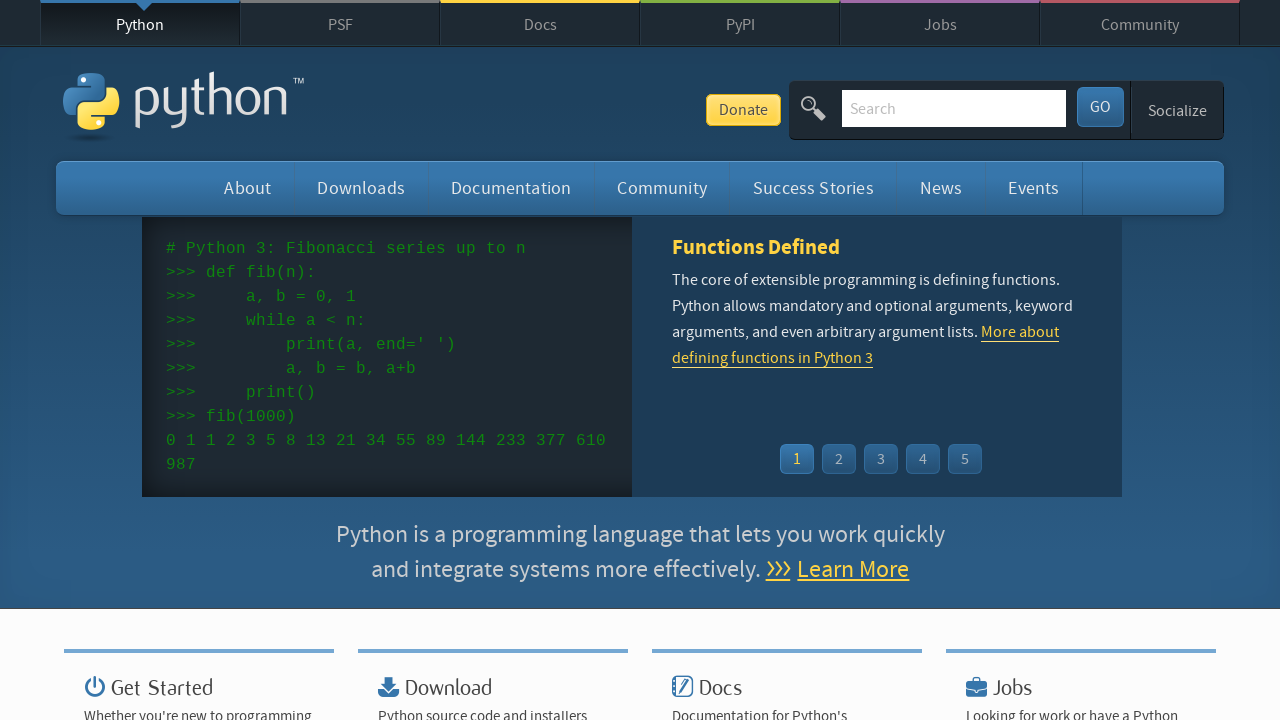

Filled search box with 'pycon' on input[name='q']
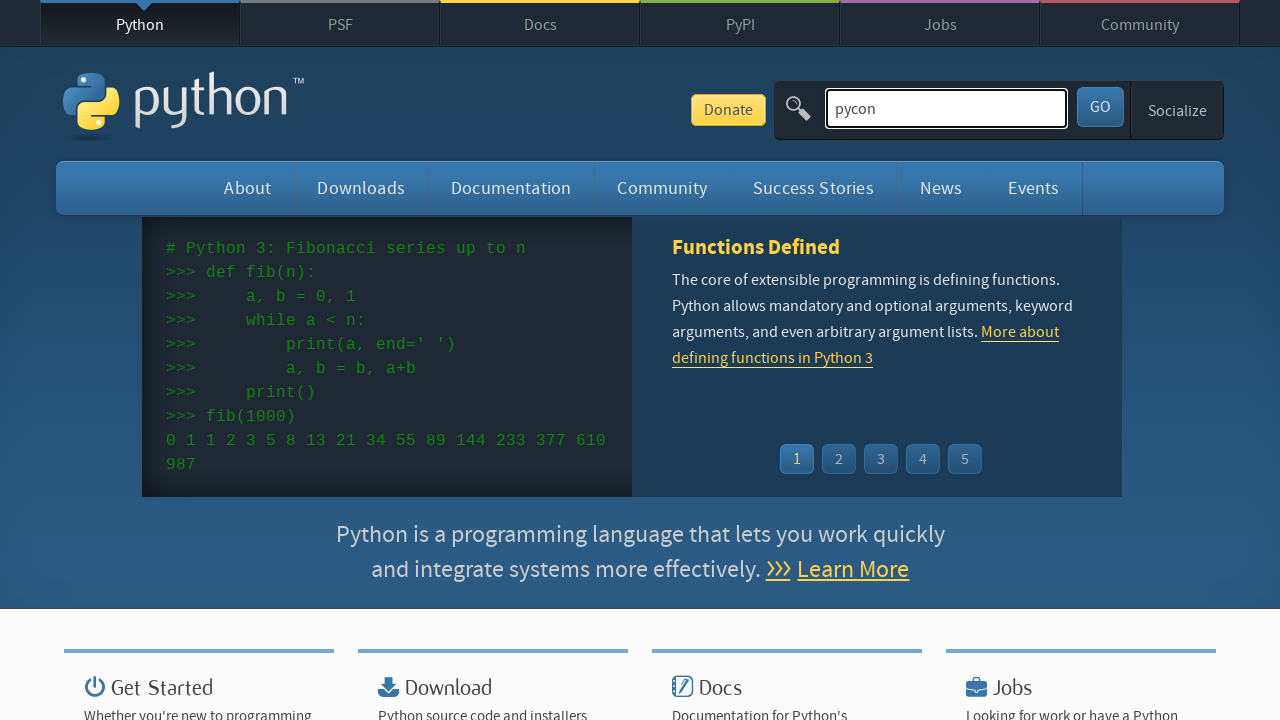

Pressed Enter to submit search form on input[name='q']
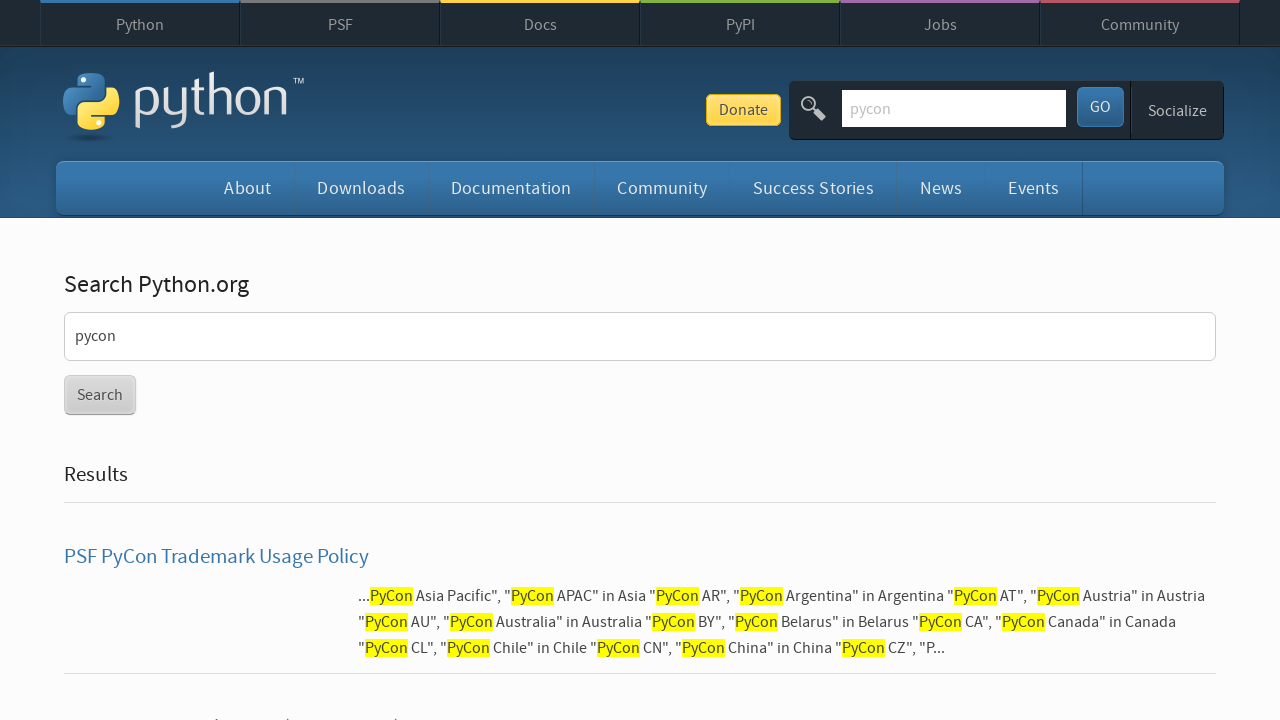

Search results loaded and network idle
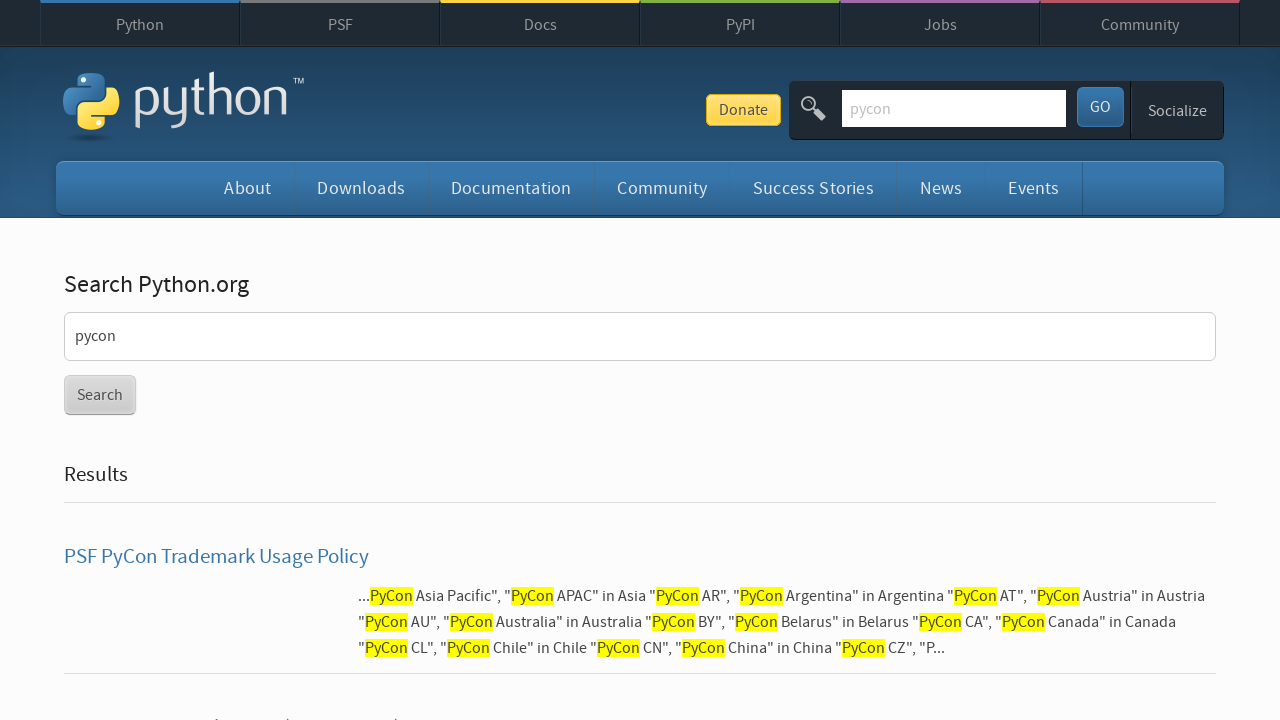

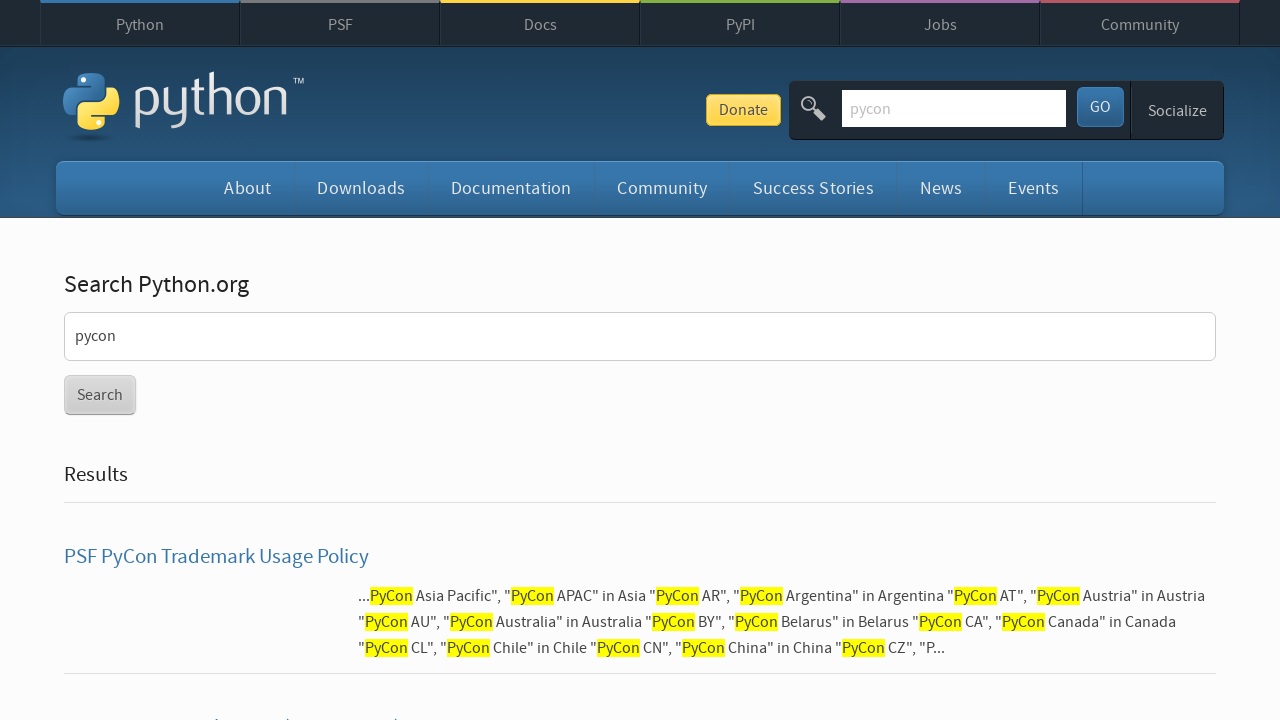